Tests alert handling functionality by clicking an alert button and accepting the alert dialog

Starting URL: https://demoqa.com/alerts

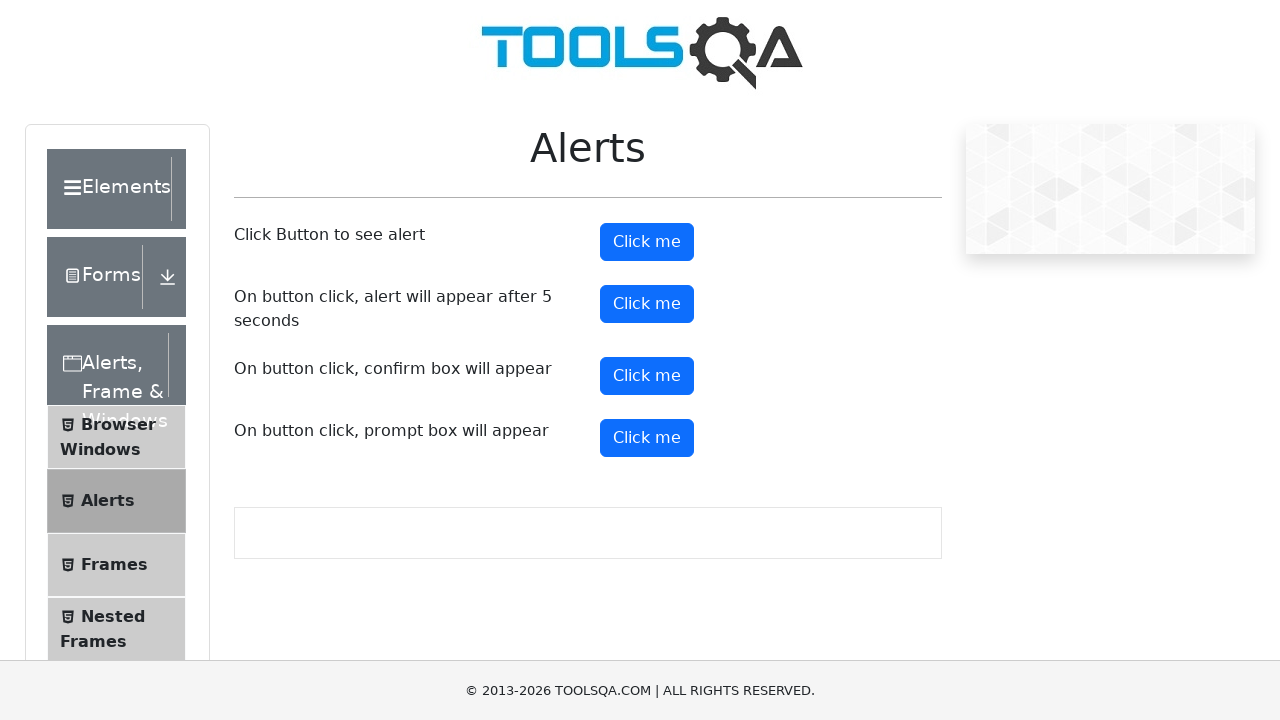

Clicked alert button to trigger alert dialog at (647, 242) on #alertButton
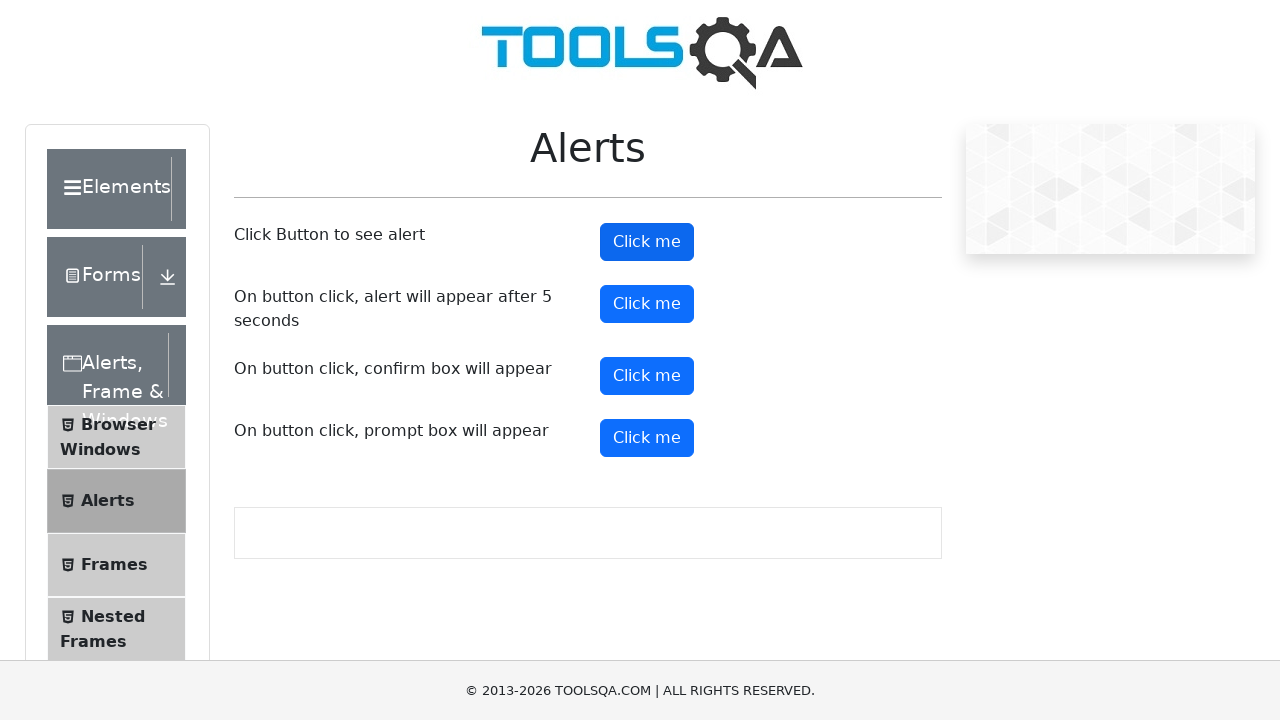

Set up dialog handler to accept alert
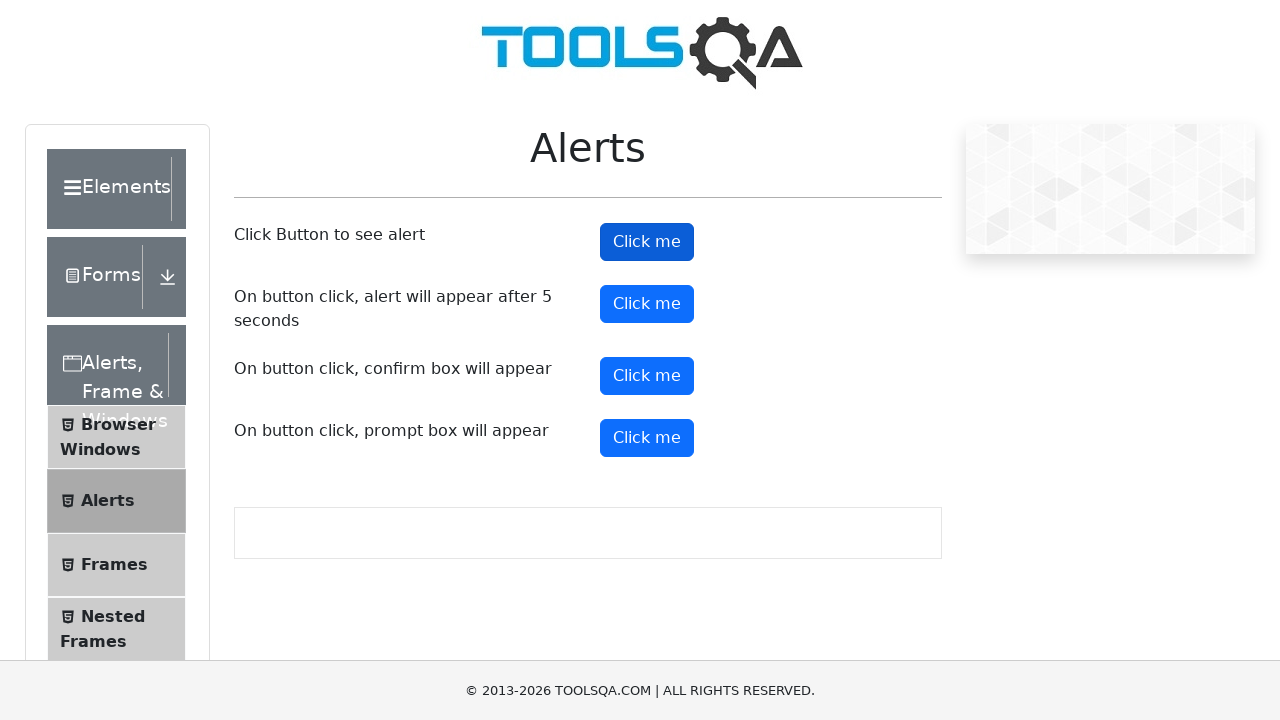

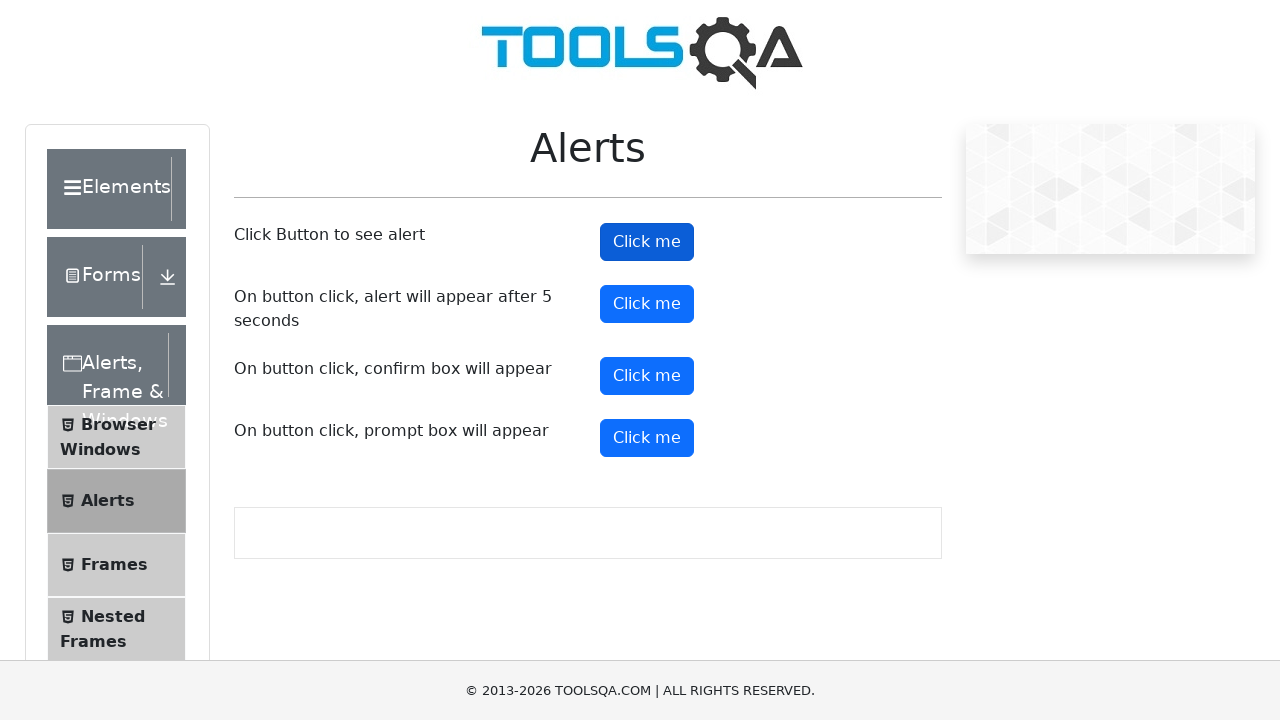